Navigates to the JJ World League website and clicks on the Youth page section to switch between Adult and Youth event views

Starting URL: https://www.jjworldleague.com/

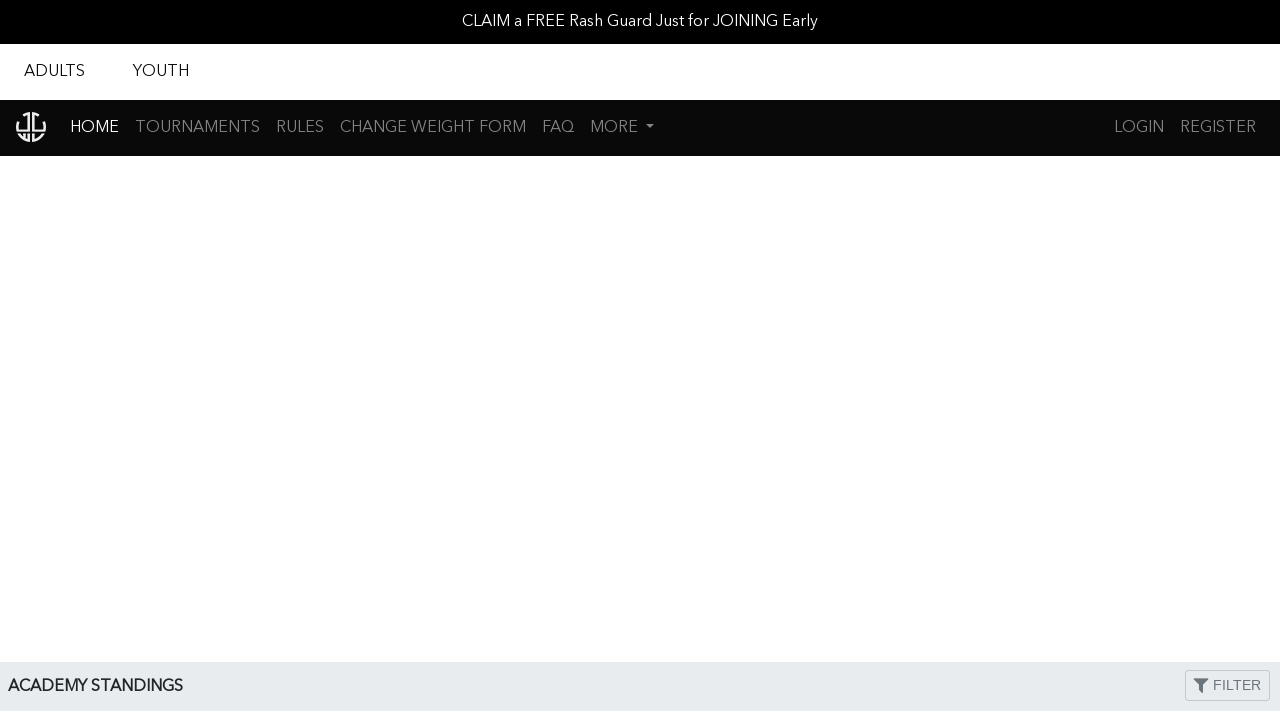

Waited for event indicators to load on JJ World League homepage
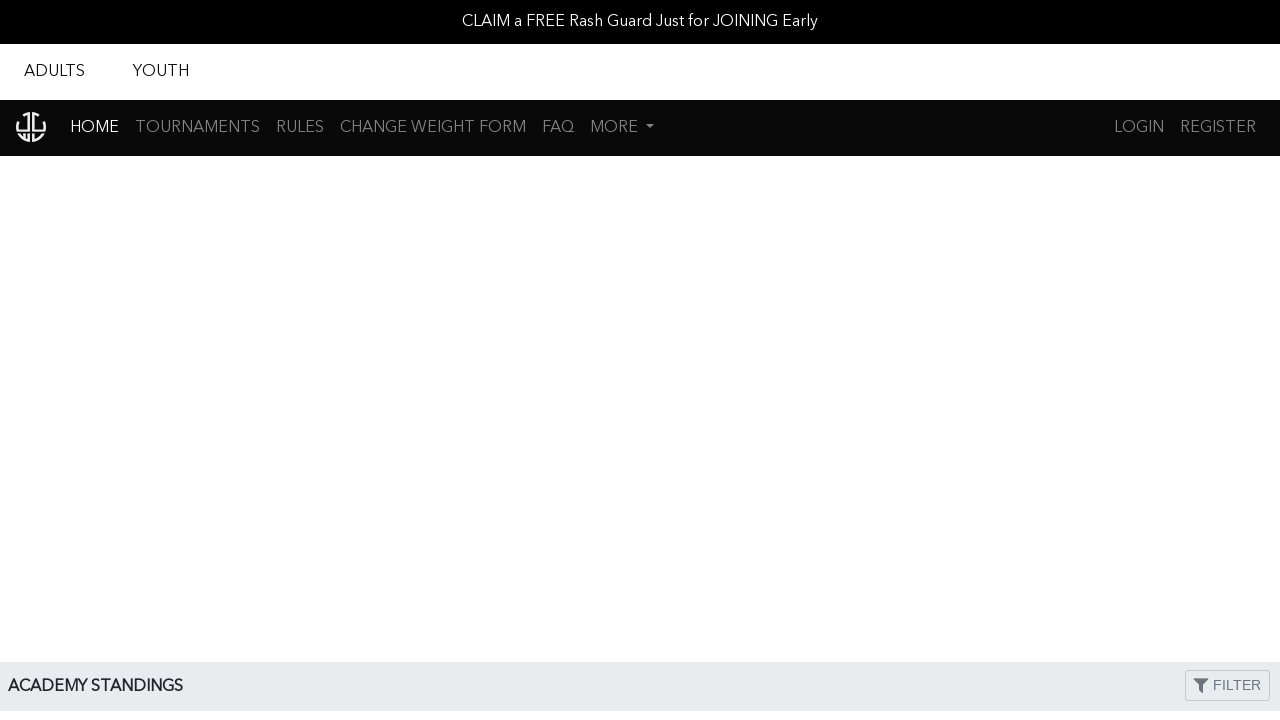

Clicked on Youth page tab to switch from Adult to Youth event view at (161, 72) on .young
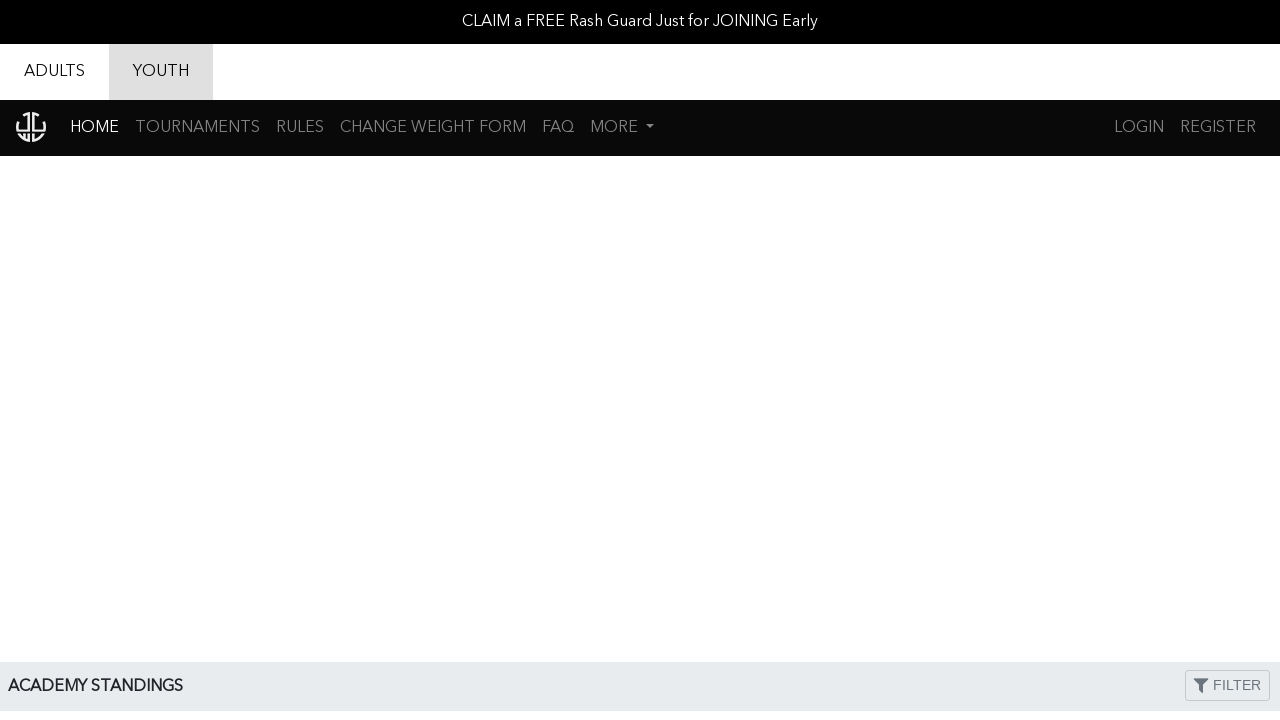

Waited 1 second for Youth page content to update
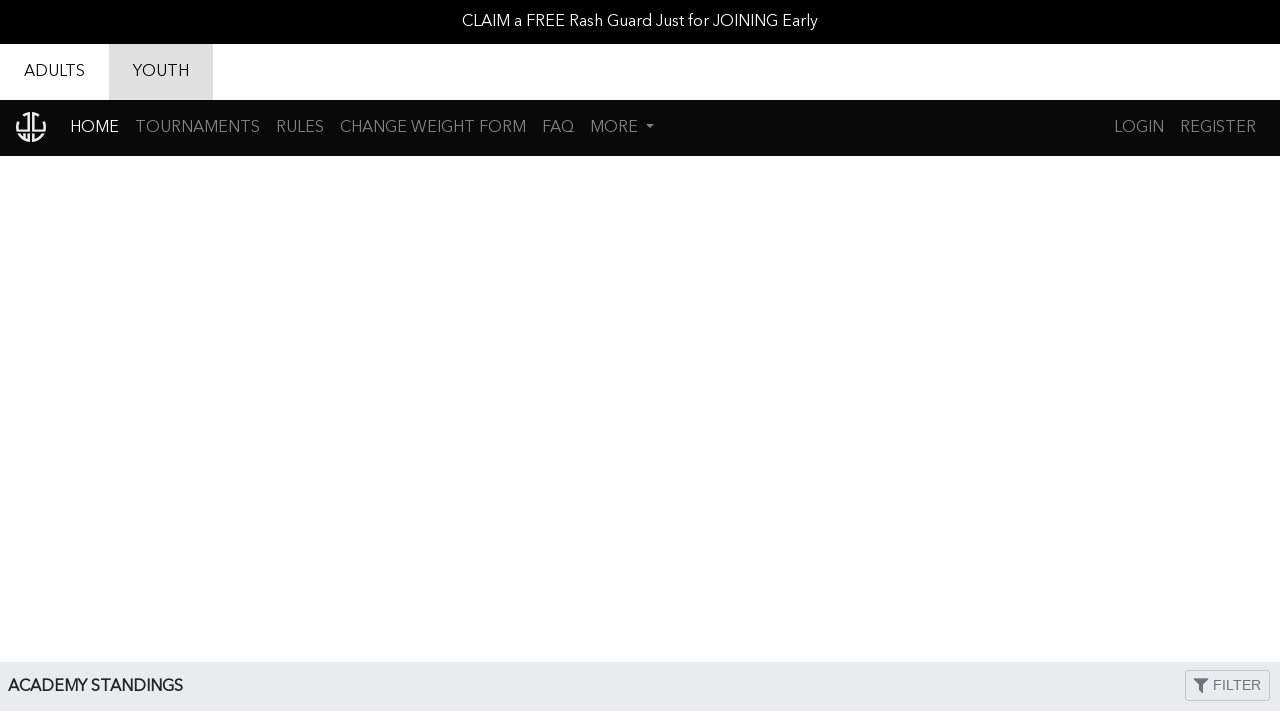

Verified Youth page content loaded successfully with event indicators
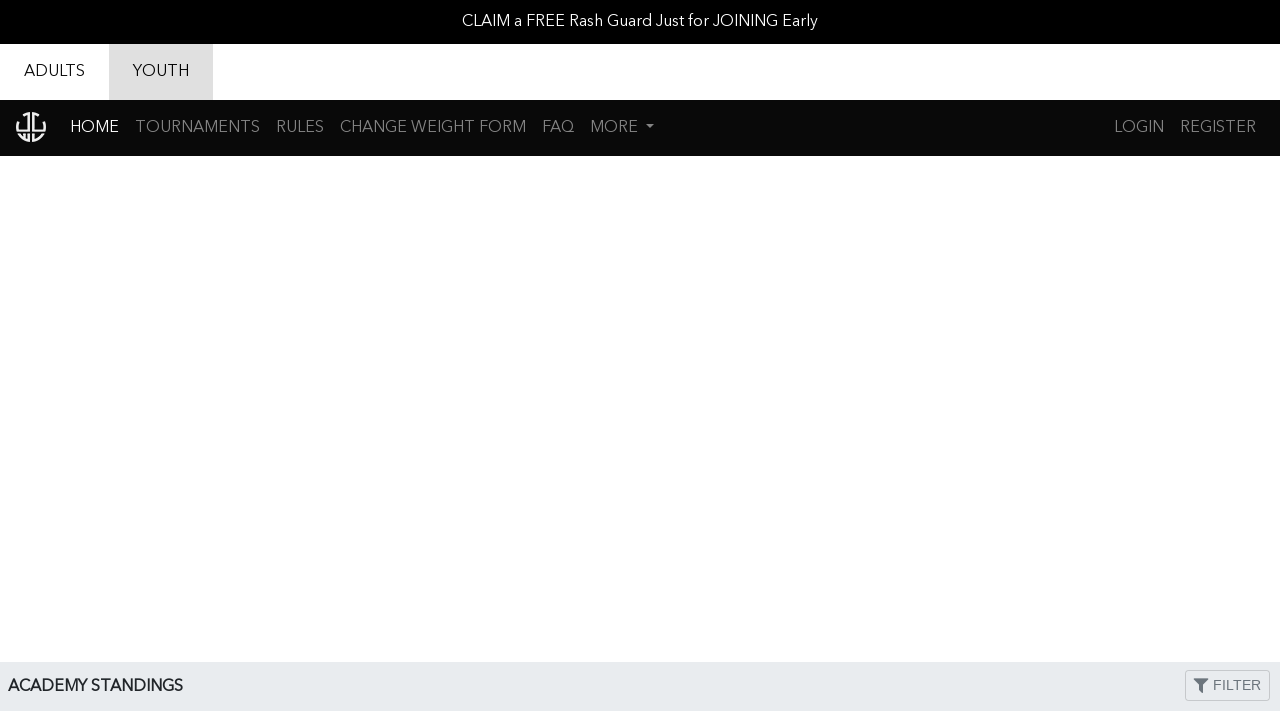

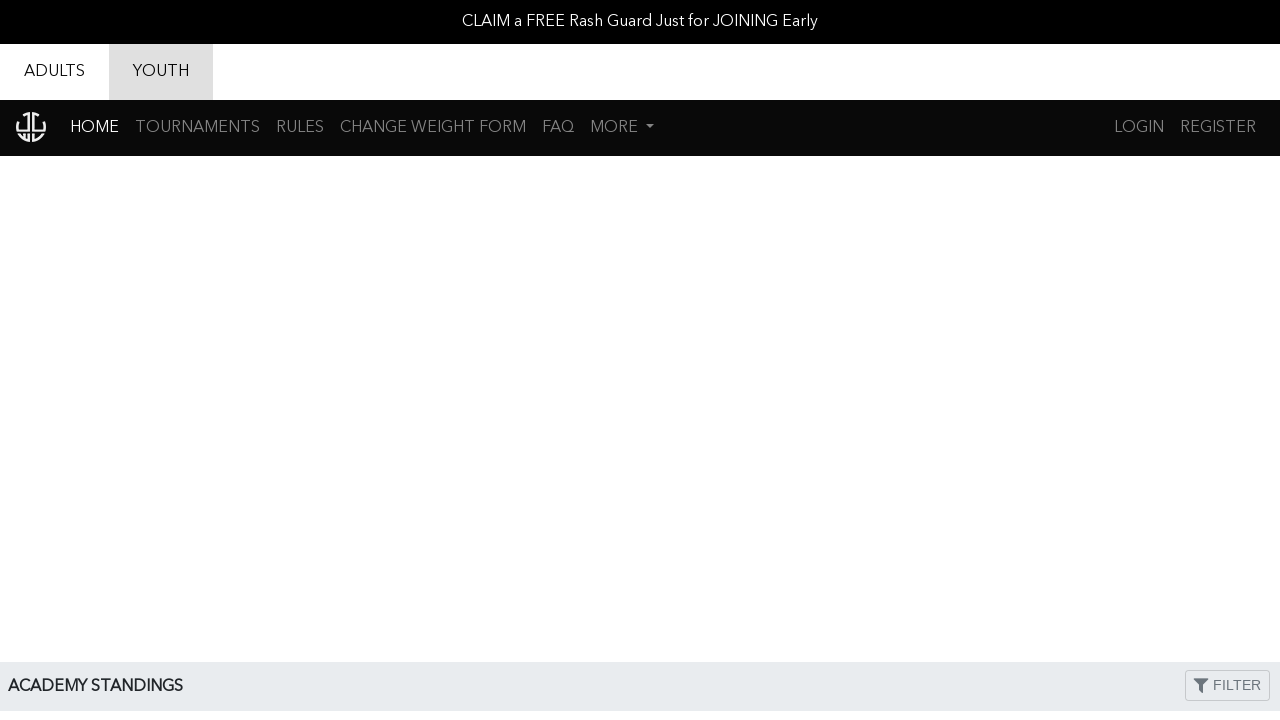